Tests a math challenge form by reading a value from the page, calculating a logarithmic function, filling in the answer, checking required checkboxes, and submitting the form.

Starting URL: http://suninjuly.github.io/math.html

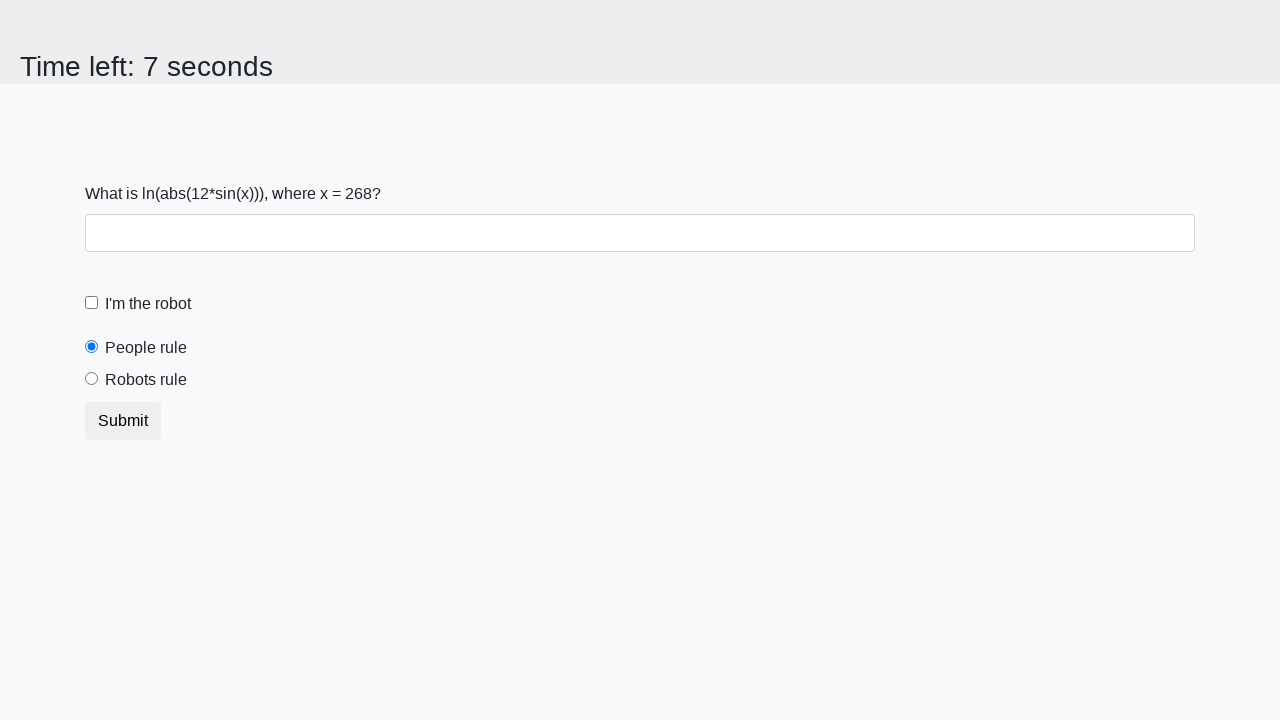

Located the x value input element
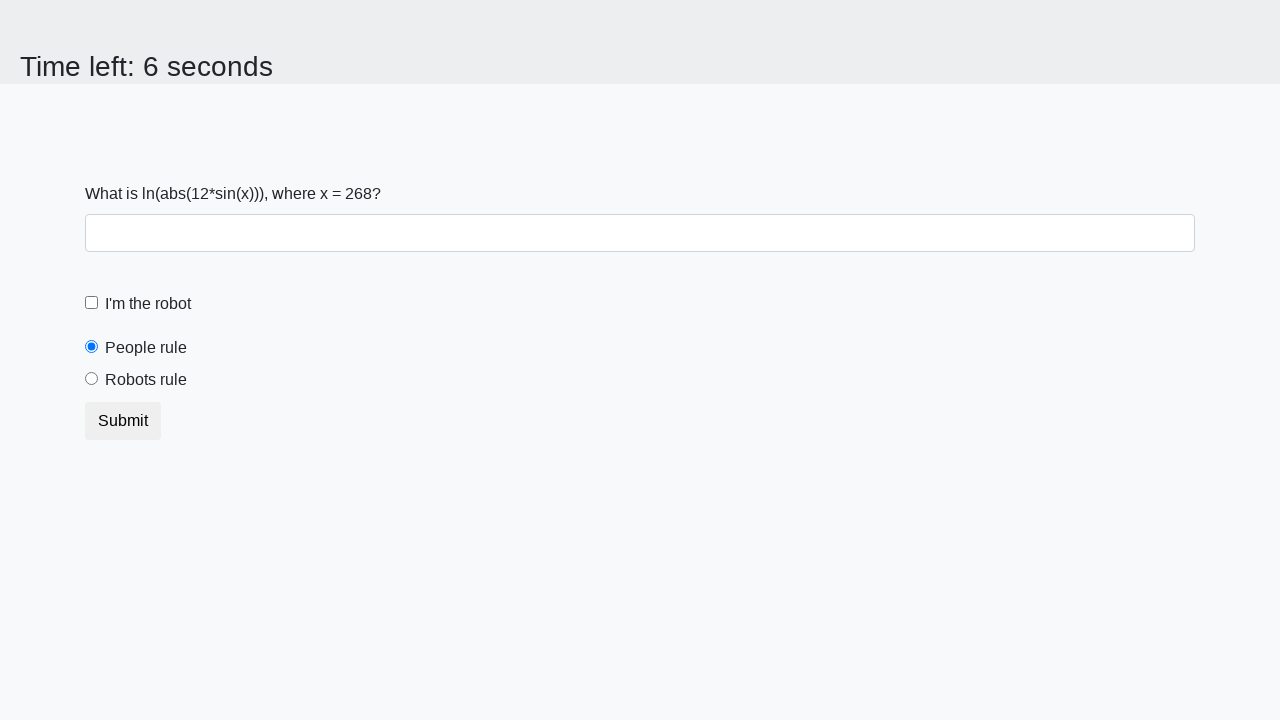

Retrieved x value from page: 268
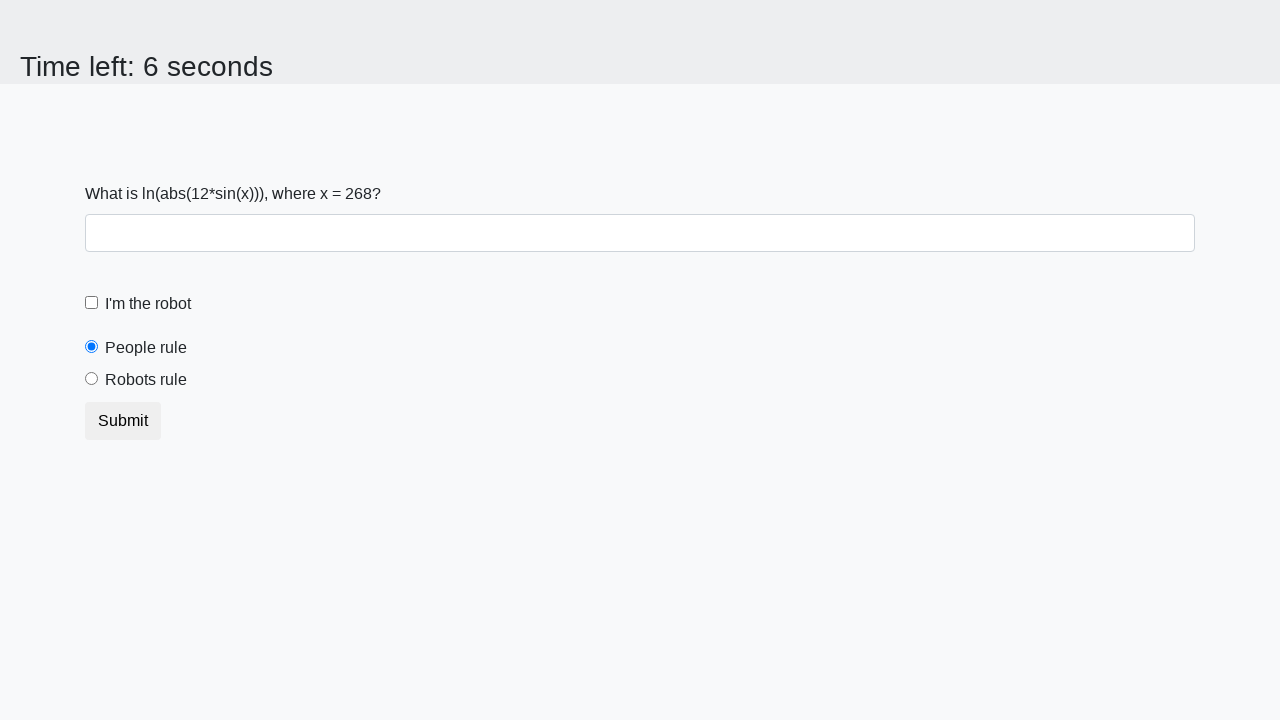

Calculated logarithmic answer: 2.288691029186393
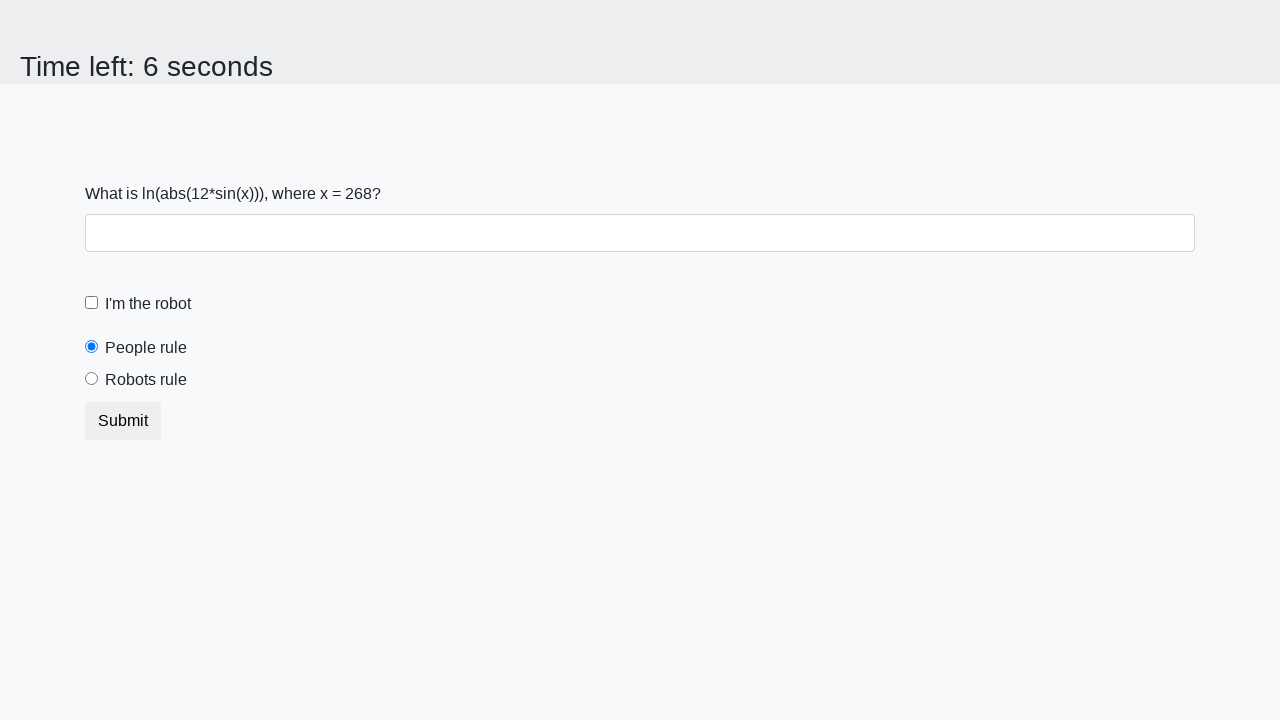

Filled answer field with calculated value on #answer
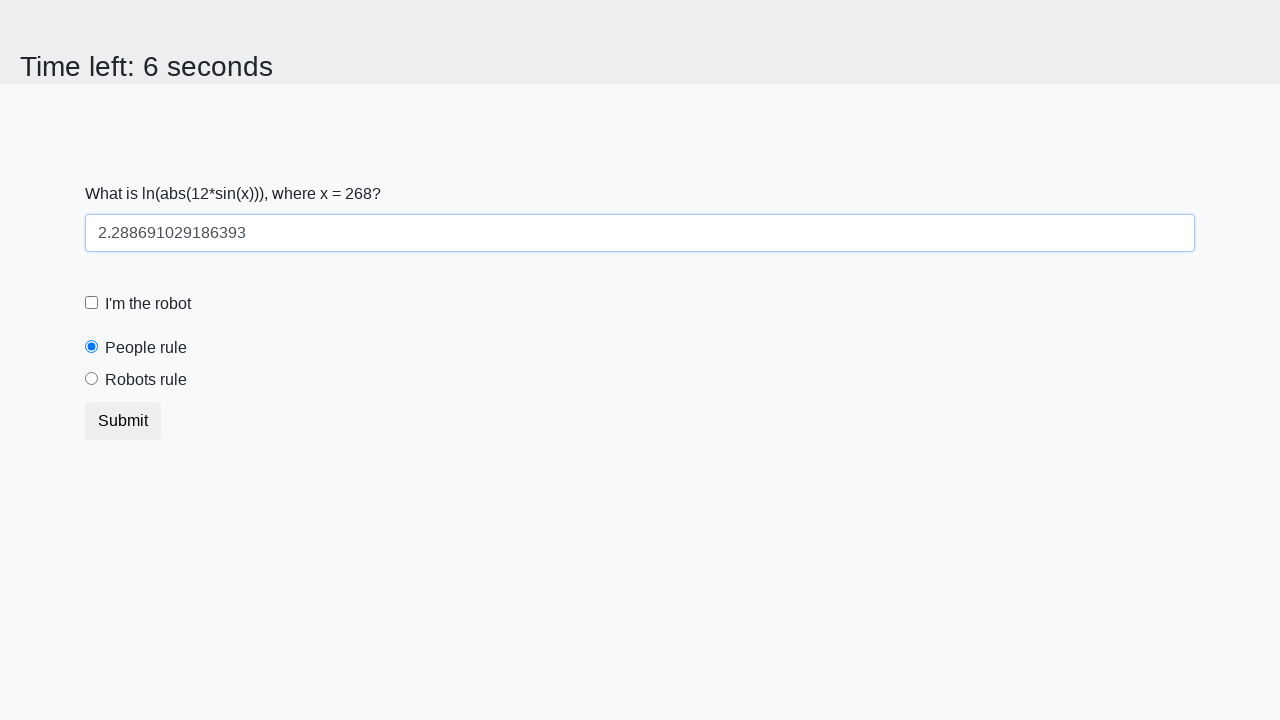

Checked the robot checkbox at (92, 303) on #robotCheckbox
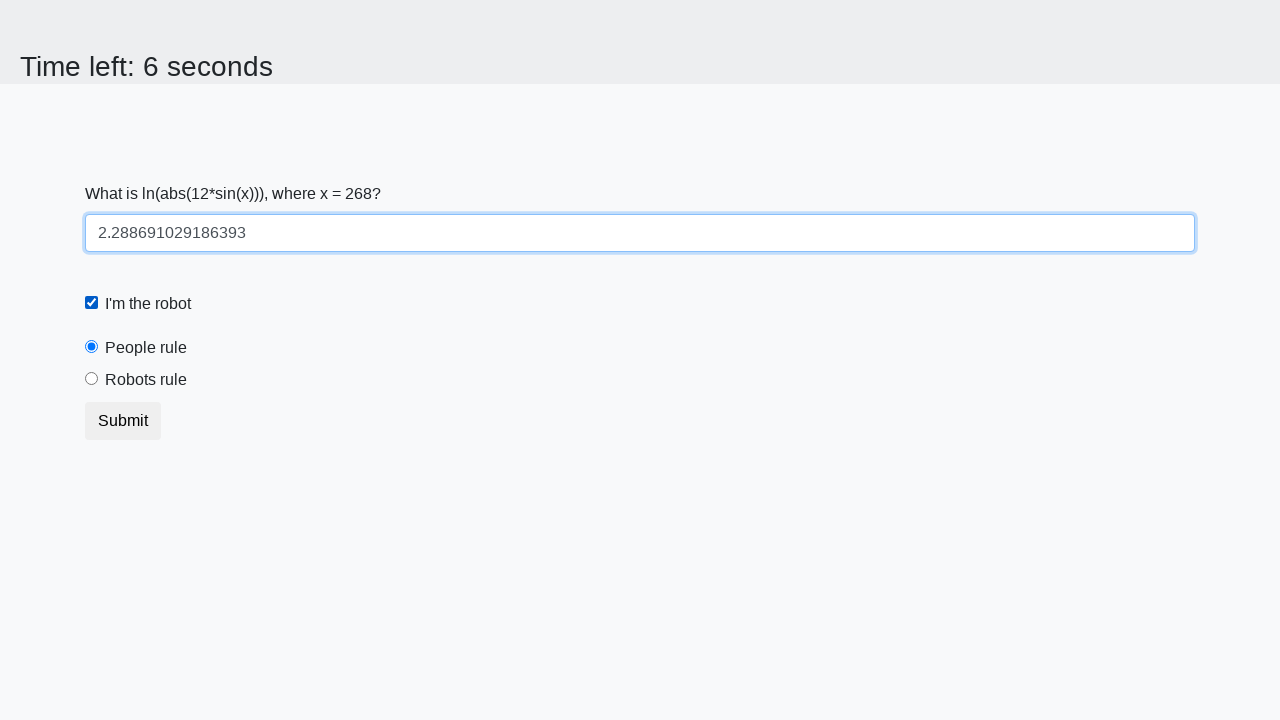

Selected the robots rule radio button at (92, 379) on #robotsRule
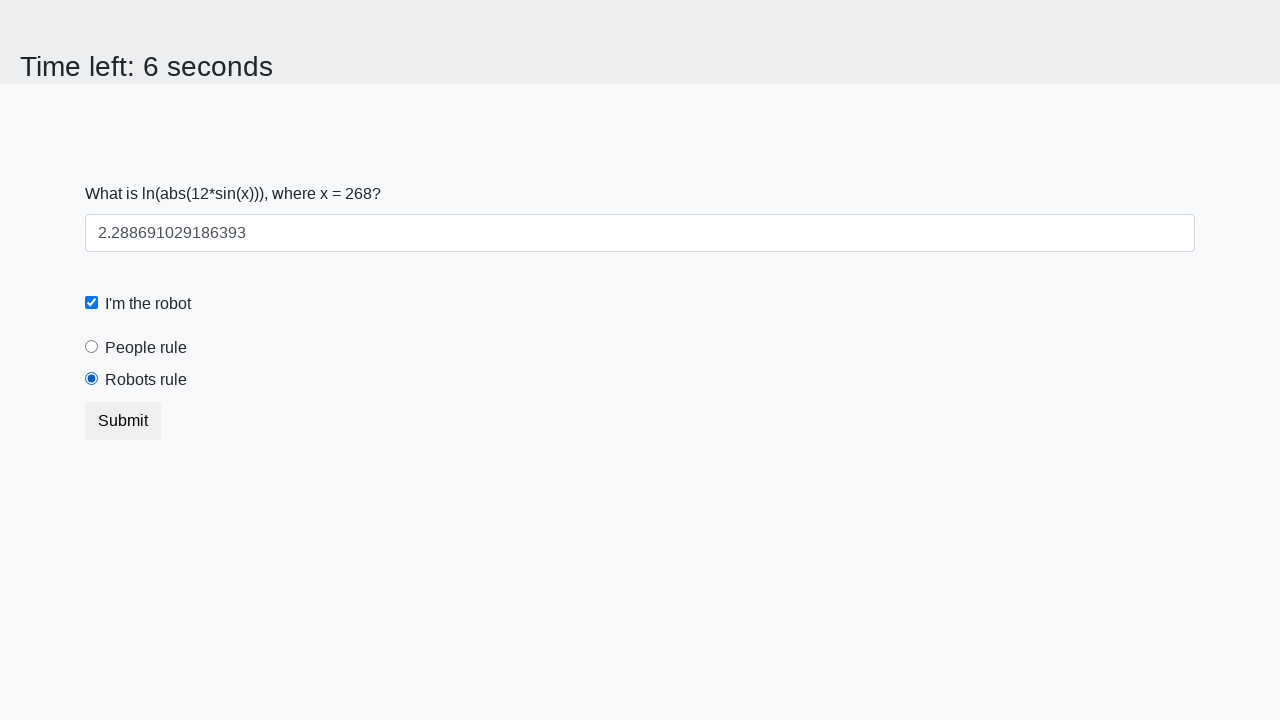

Clicked submit button to submit form at (123, 421) on button.btn
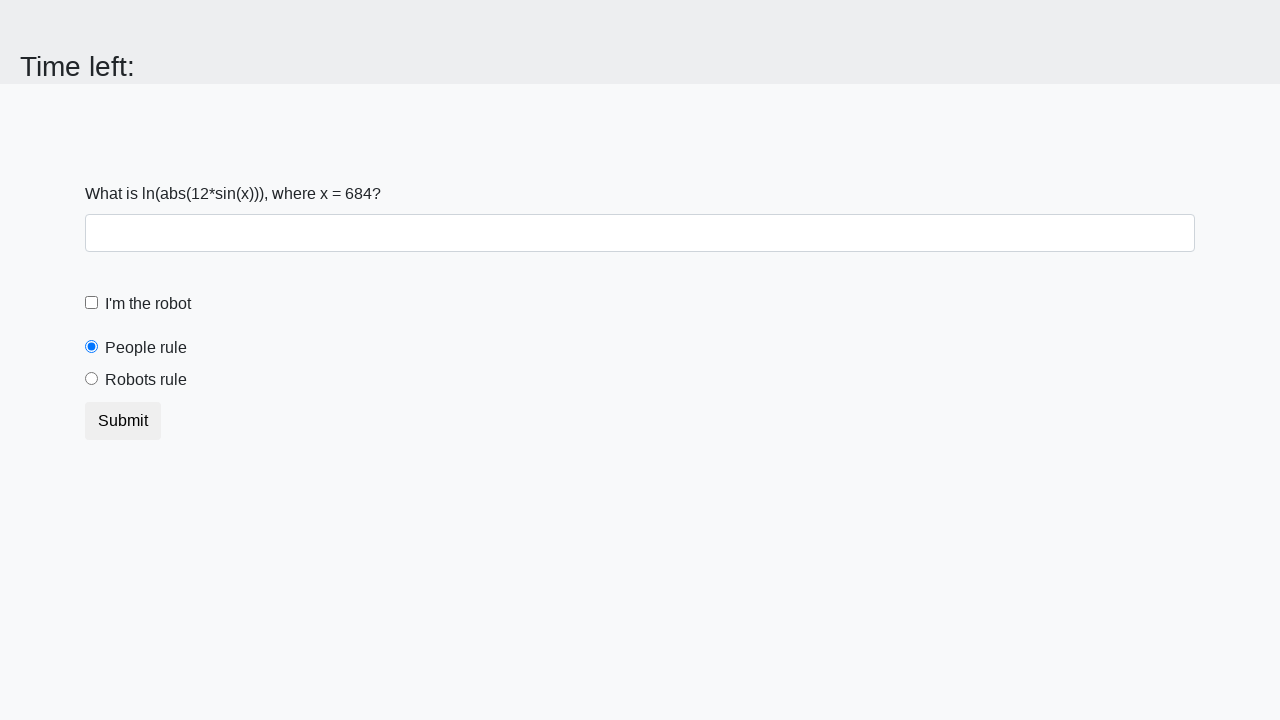

Waited for page to process form submission
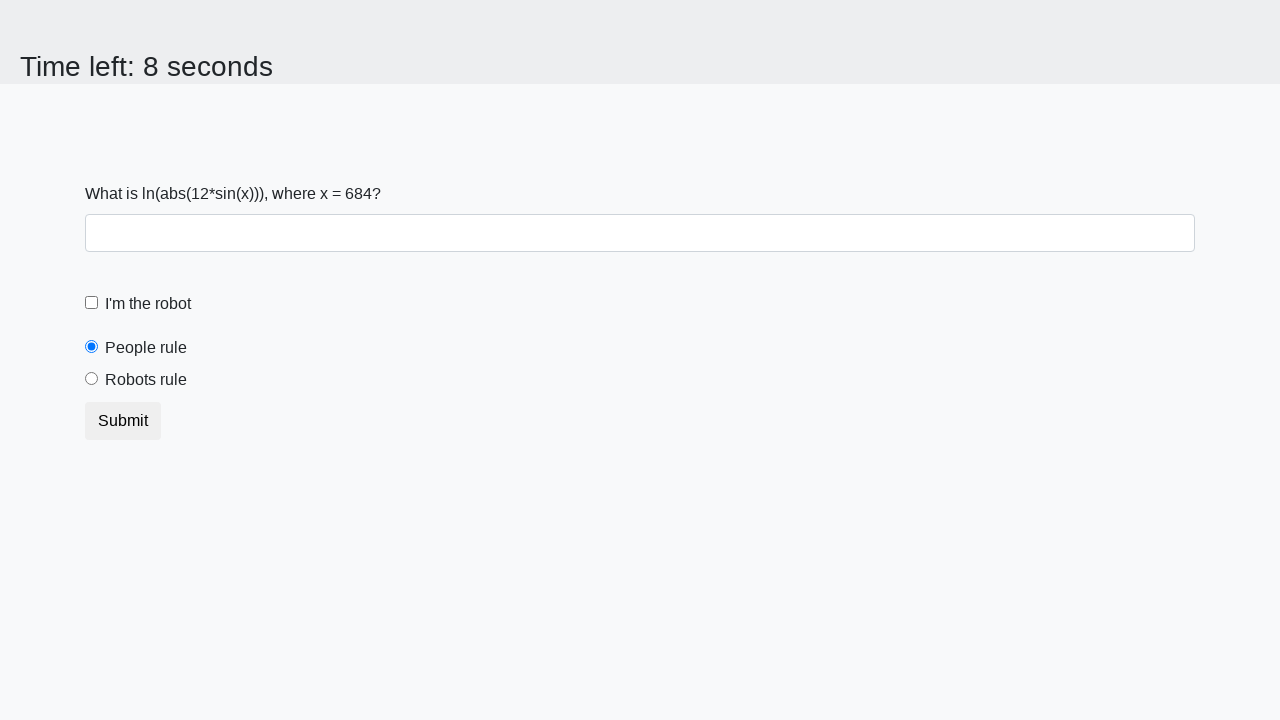

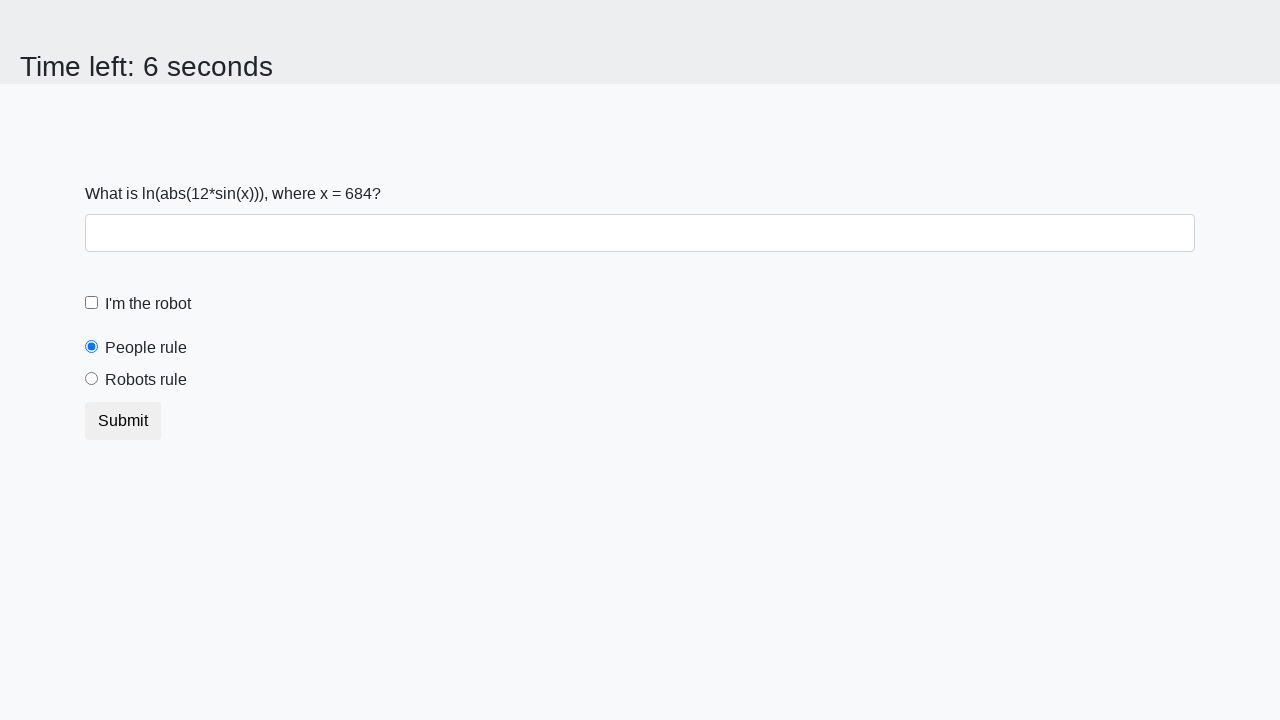